Tests pagination functionality on an SBS radio program page by clicking through multiple pagination links to navigate through different pages of content.

Starting URL: https://programs.sbs.co.kr/radio/sghost/gorealrapod/56929

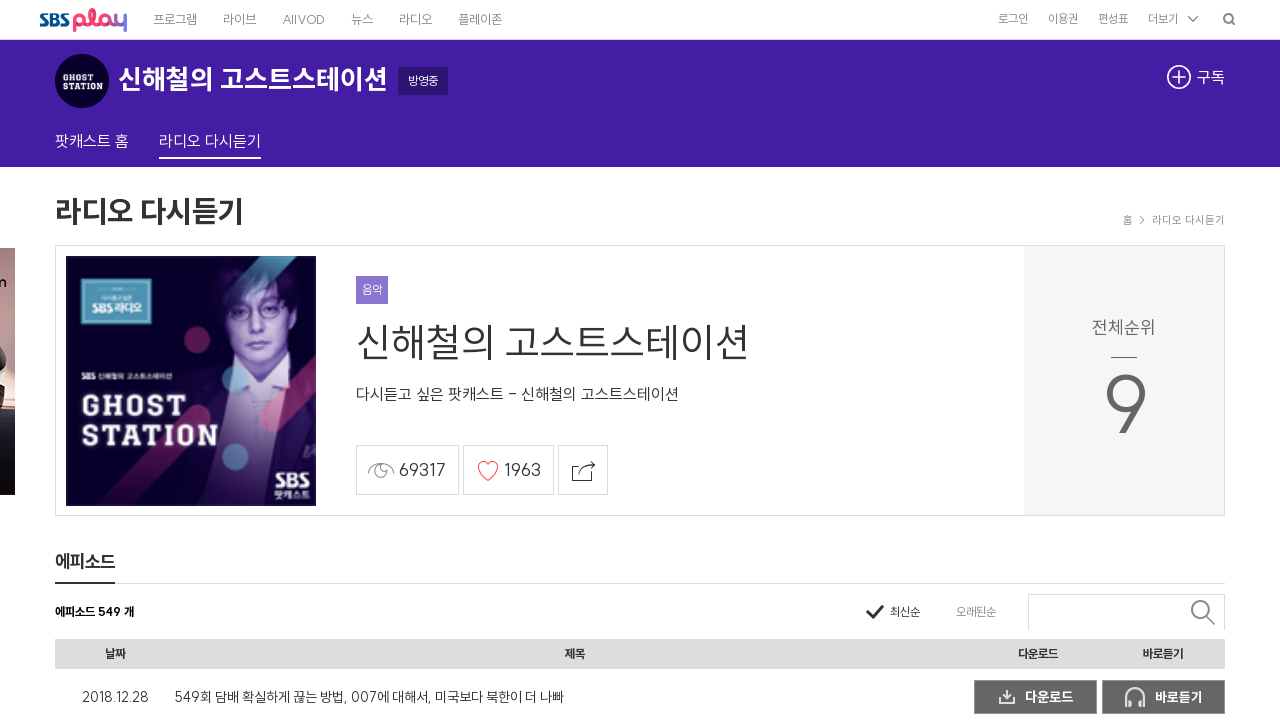

Clicked pagination link to navigate to page 2 at (554, 360) on #program-front-radio-pagination-page-2
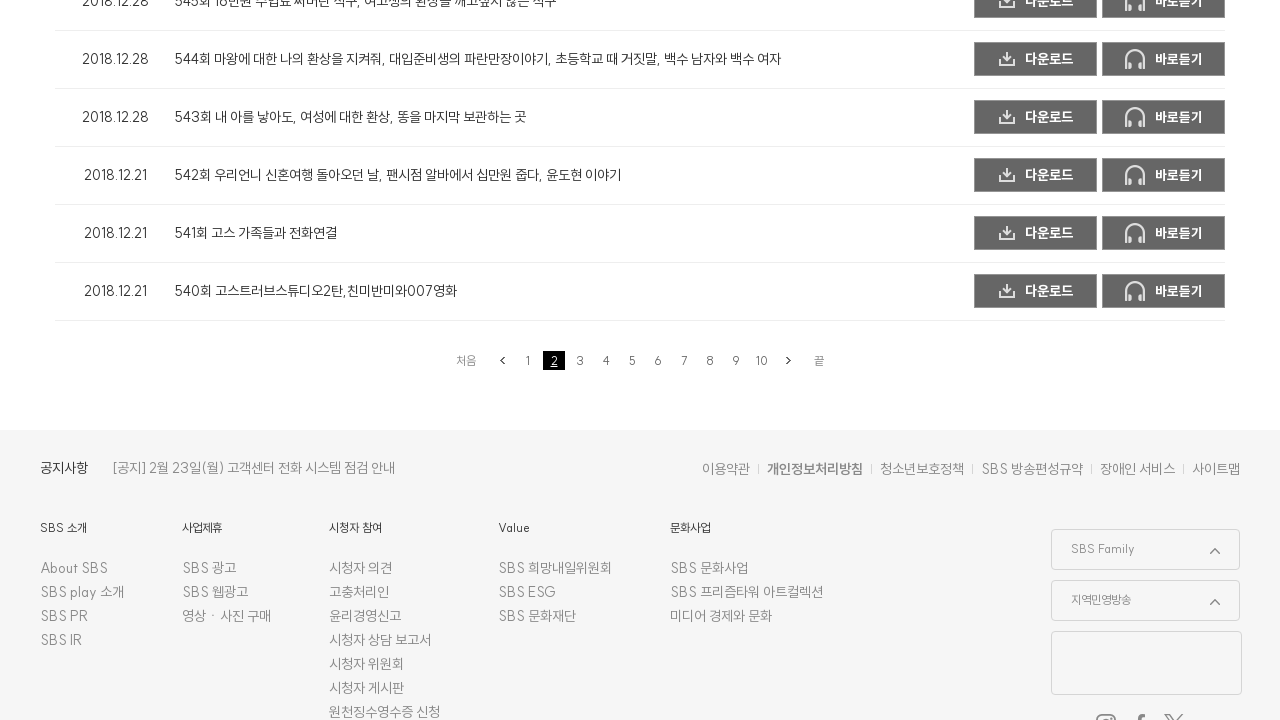

Waited for page 2 content to load
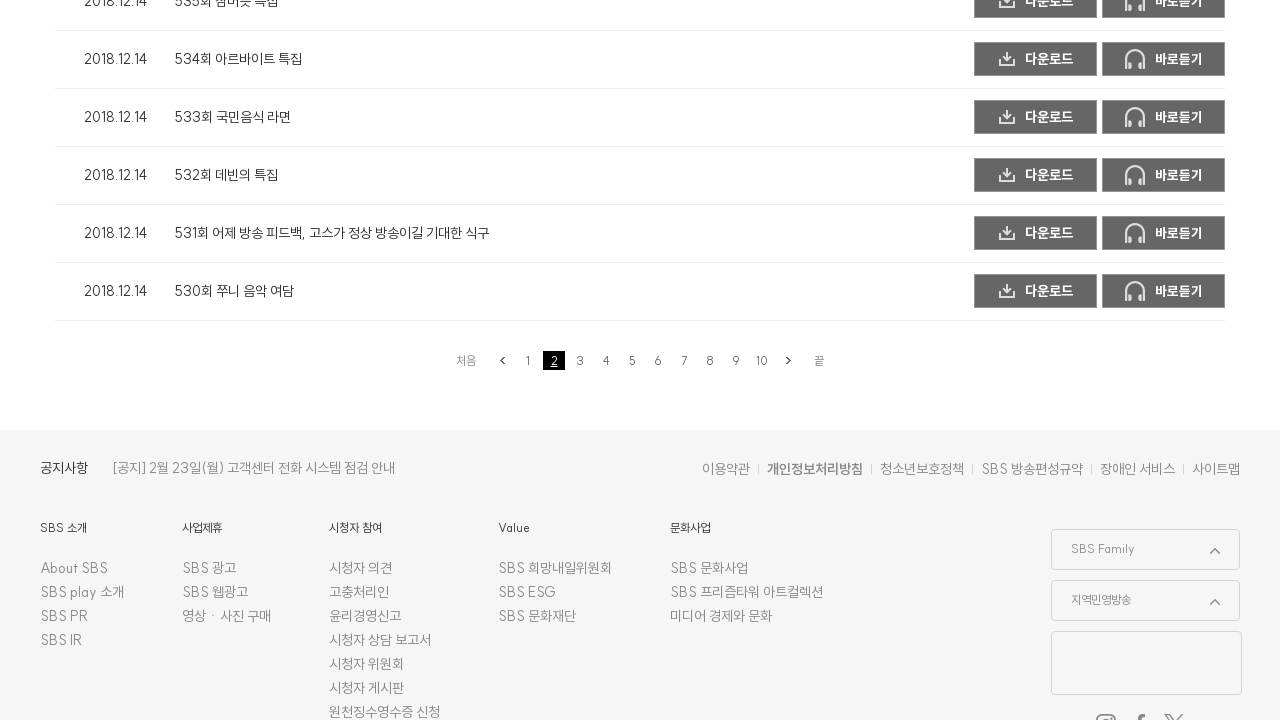

Clicked pagination link to navigate to page 3 at (580, 360) on #program-front-radio-pagination-page-3
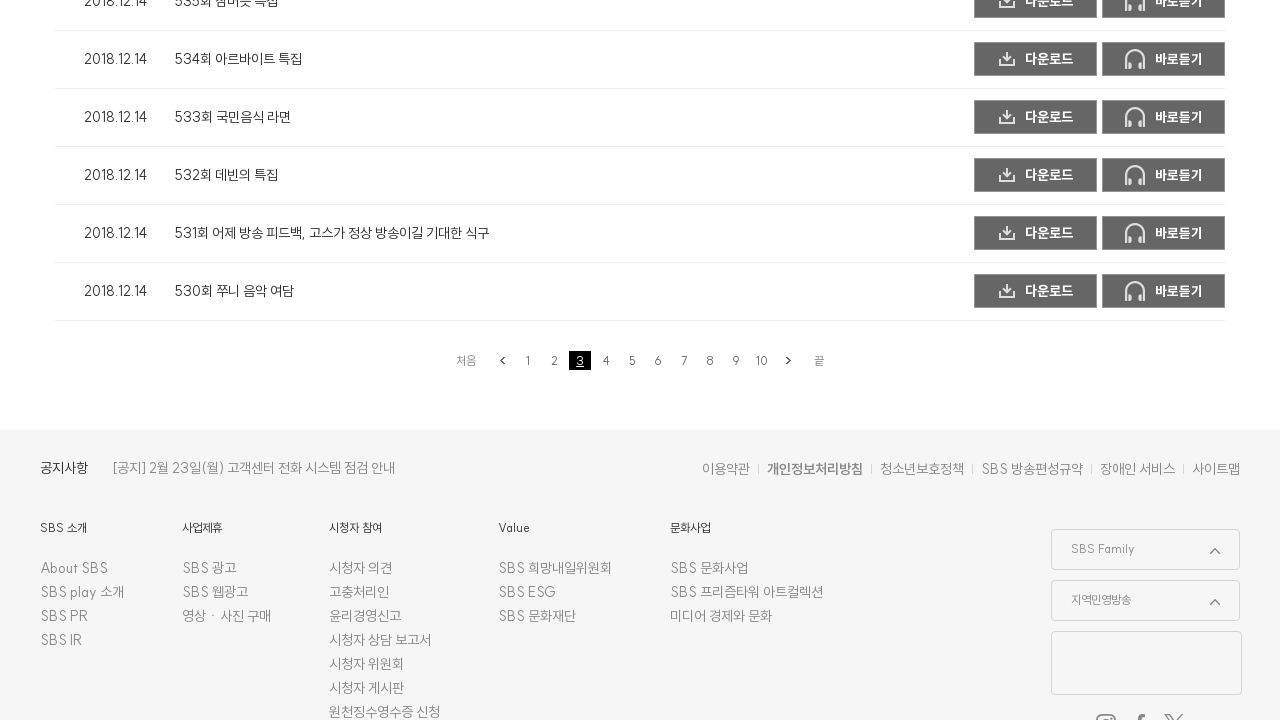

Waited for page 3 content to load
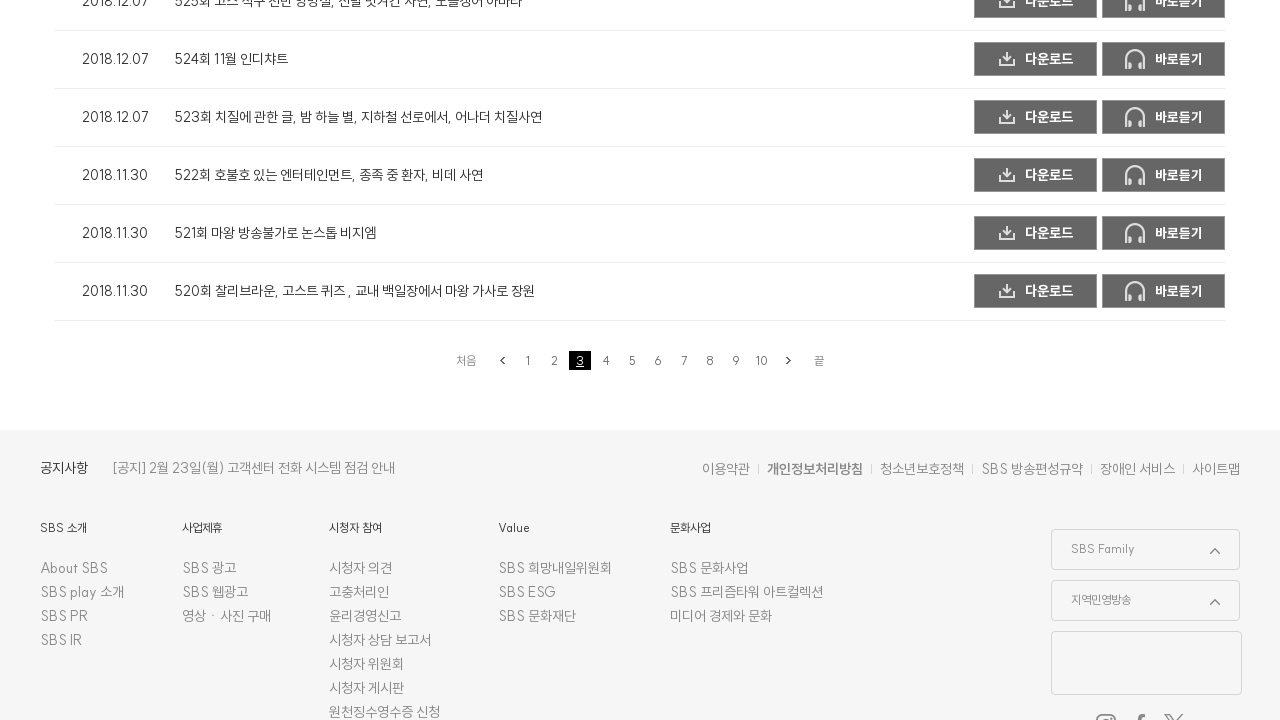

Clicked pagination link to navigate to page 4 at (606, 360) on #program-front-radio-pagination-page-4
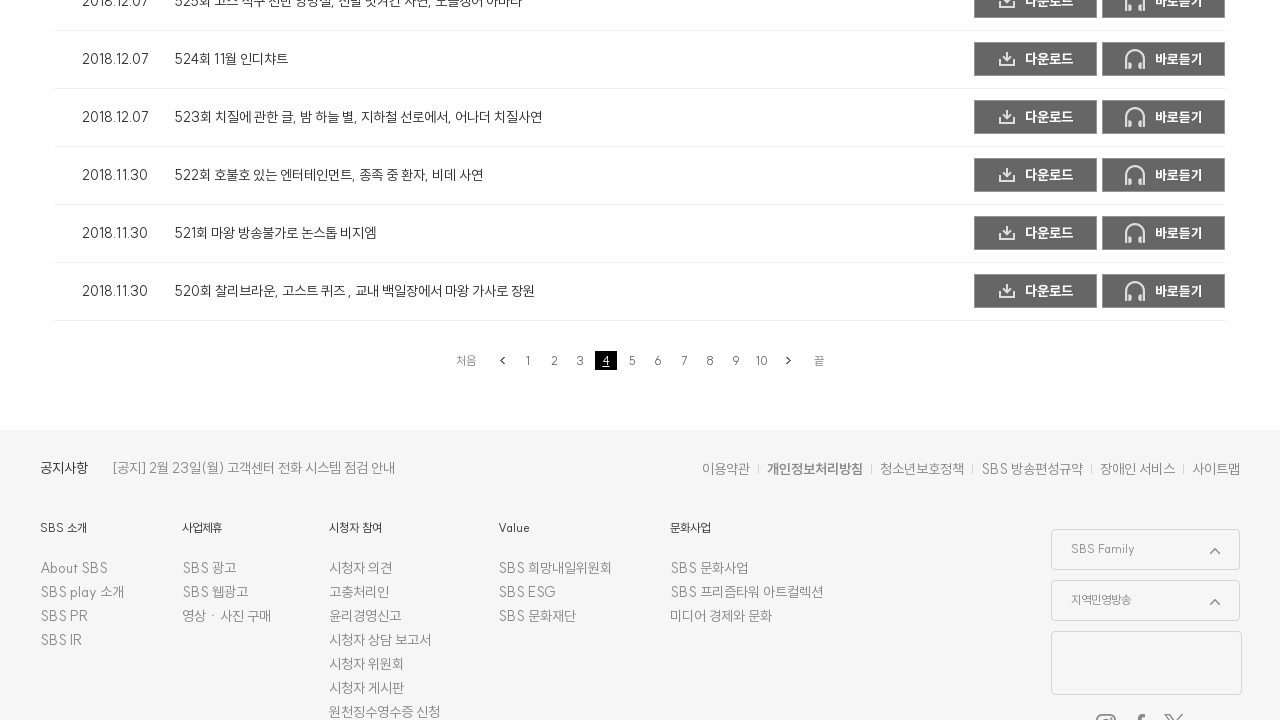

Waited for page 4 content to load
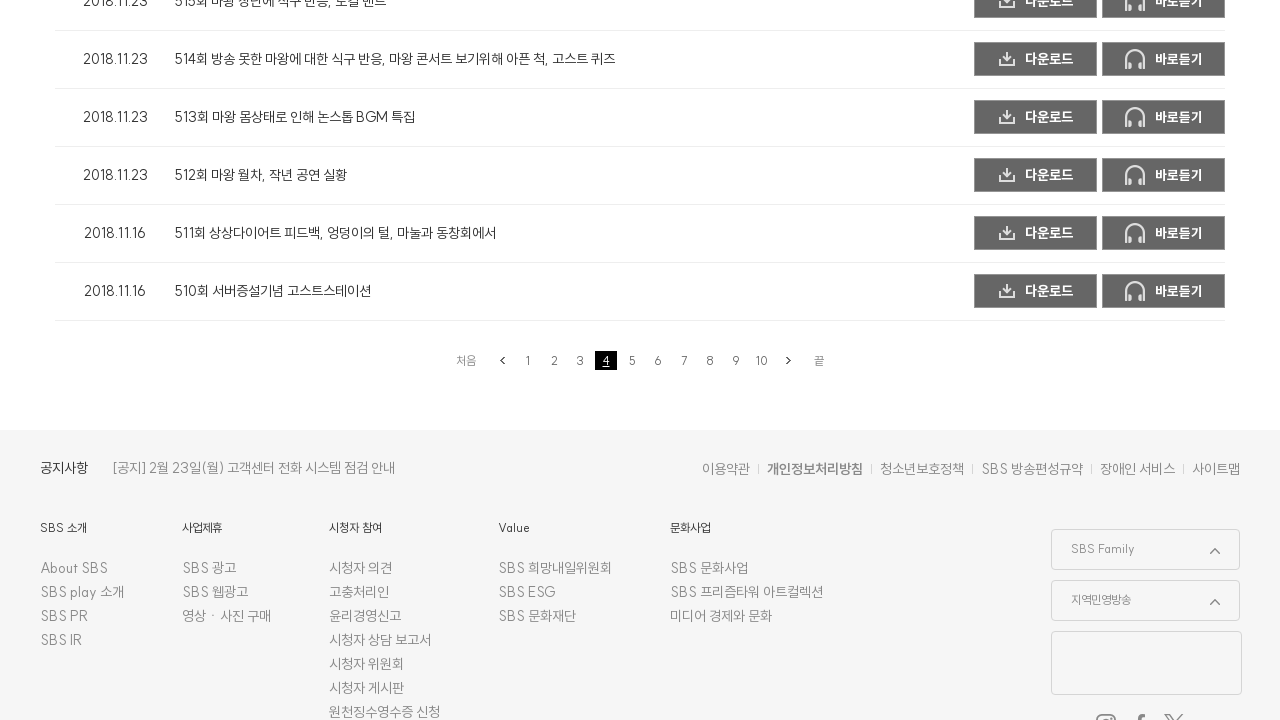

Clicked pagination link to navigate to page 5 at (632, 360) on #program-front-radio-pagination-page-5
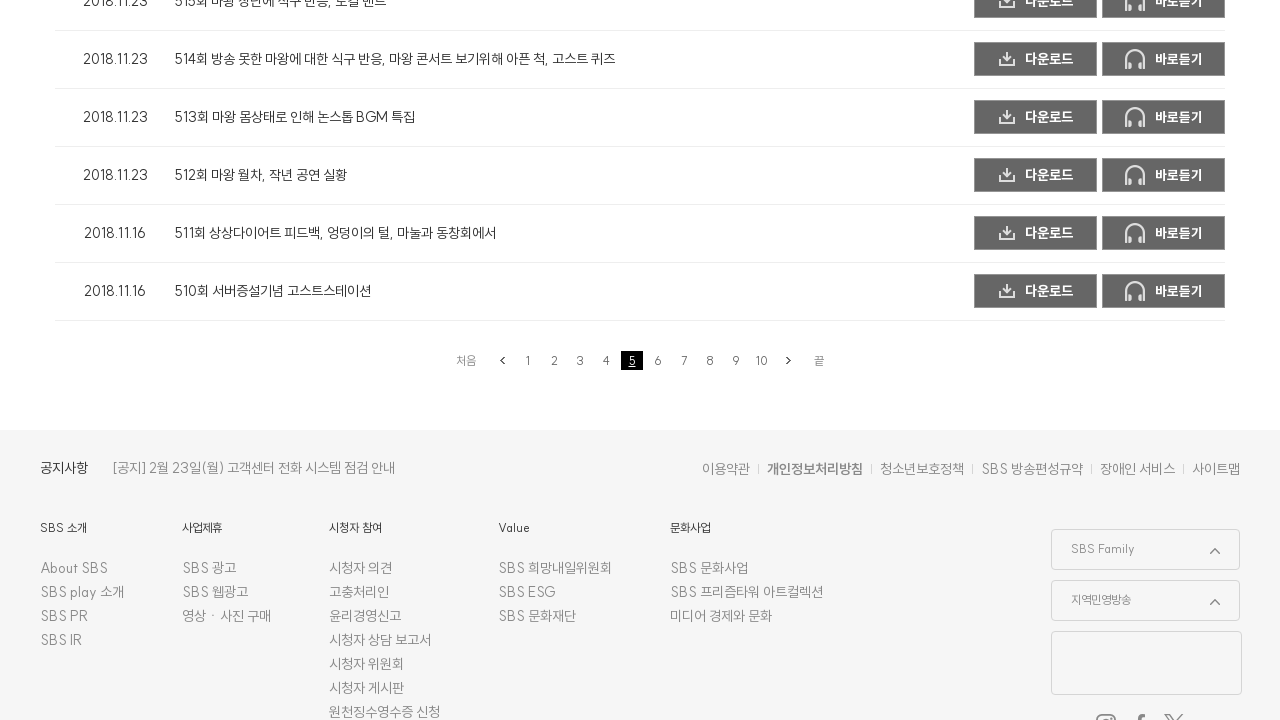

Waited for page 5 content to load
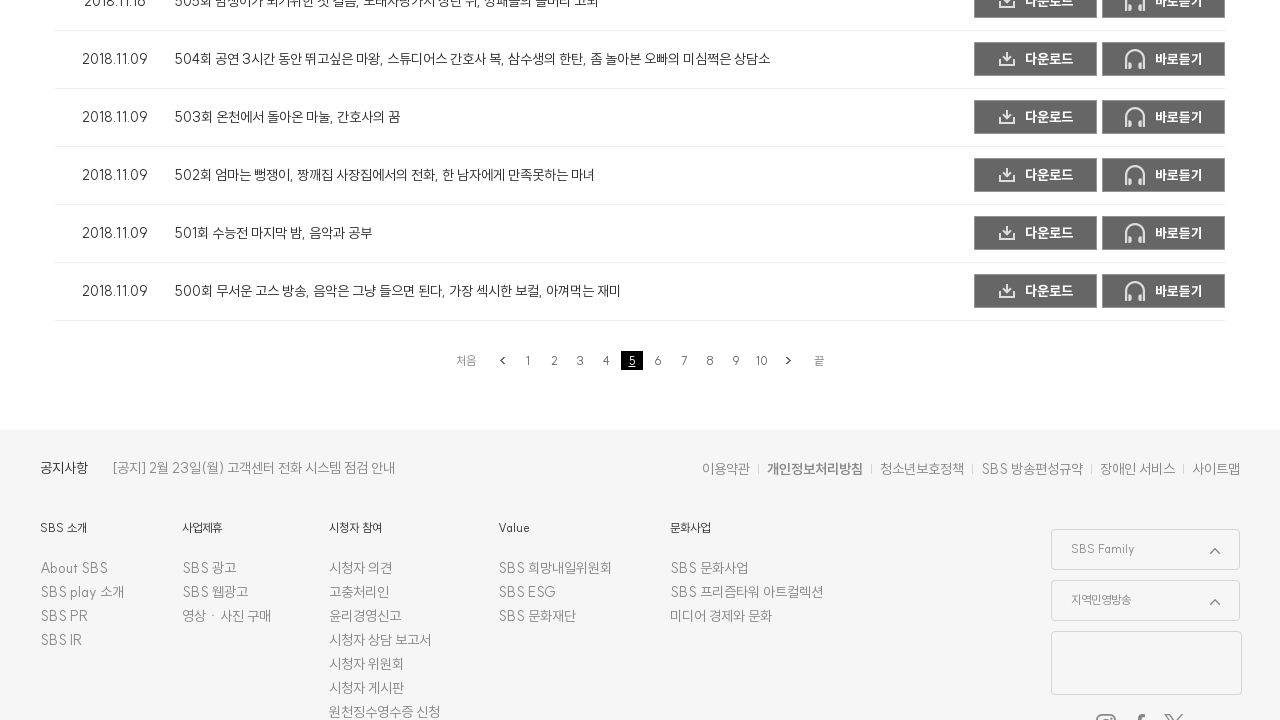

Clicked pagination link to navigate to page 6 at (658, 360) on #program-front-radio-pagination-page-6
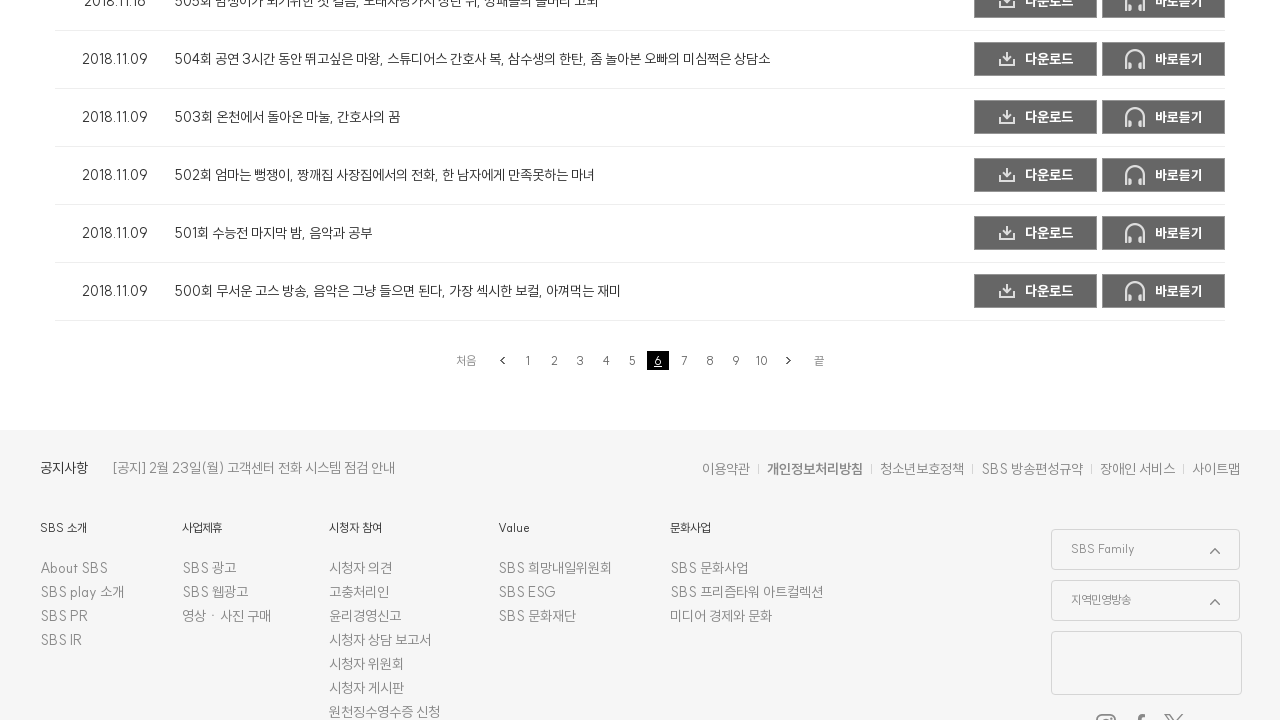

Waited for page 6 content to load
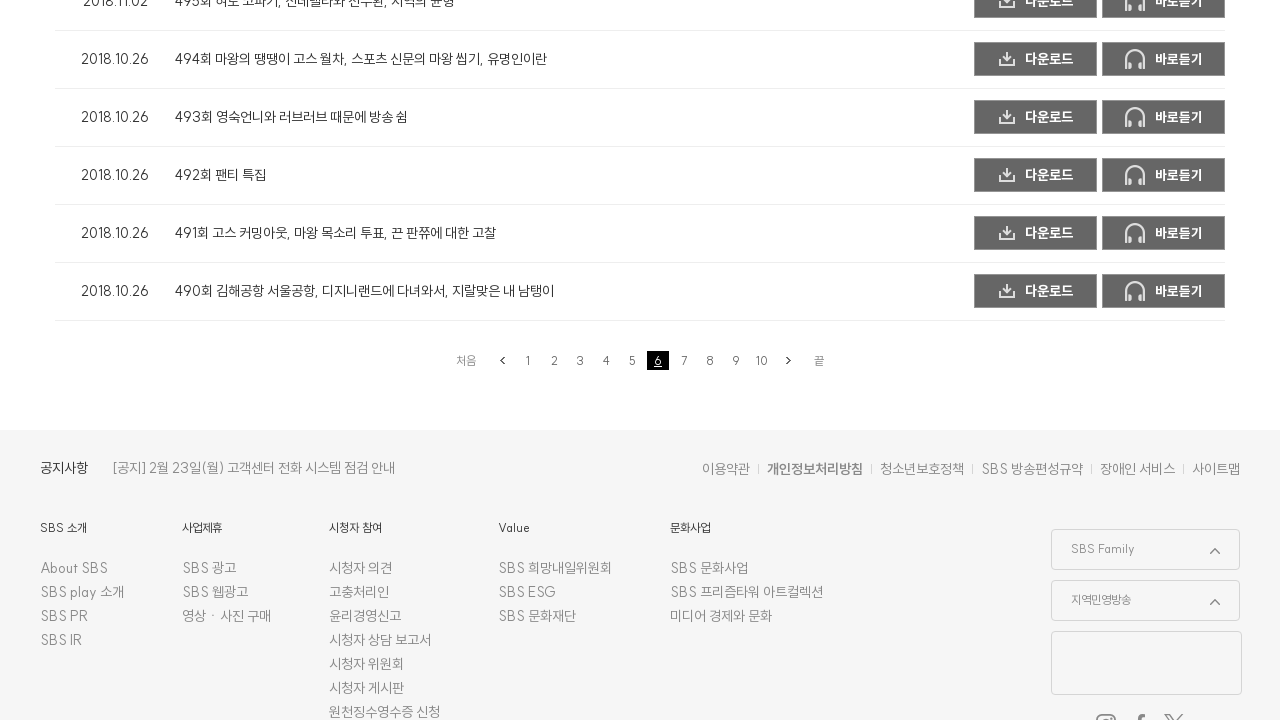

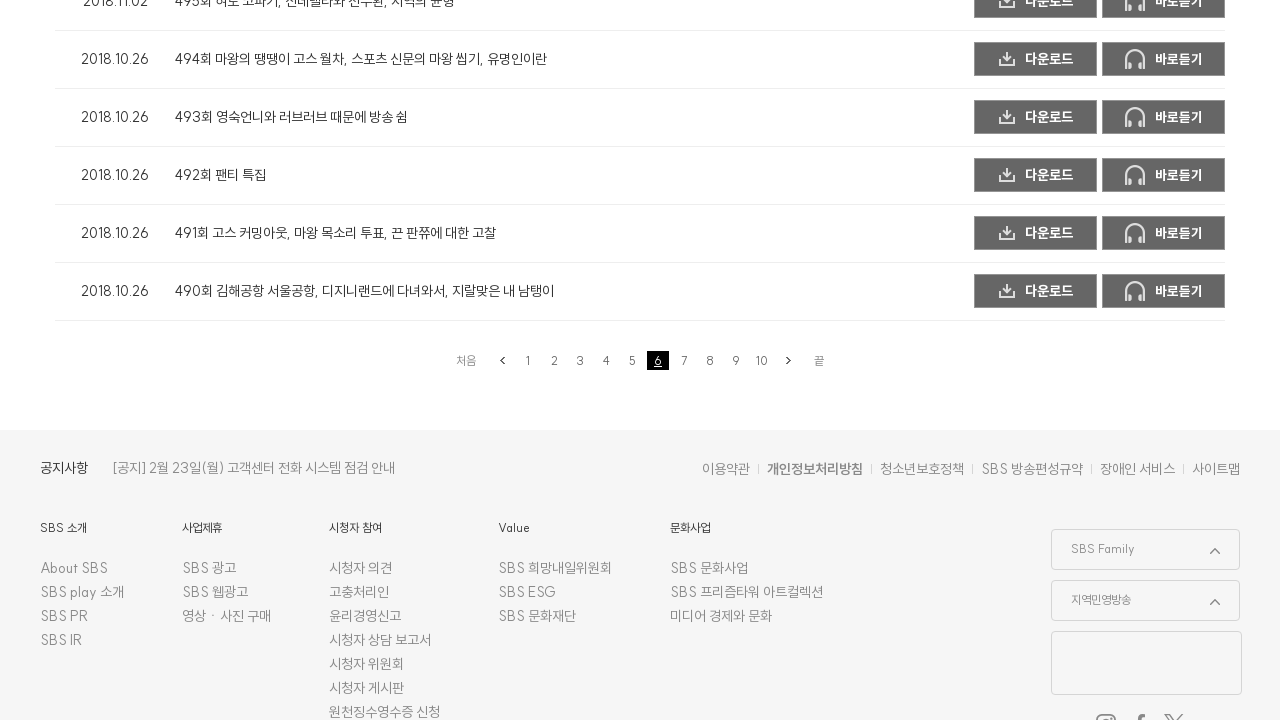